Tests dropdown functionality by selecting "Option 1" from a dropdown menu using the text selector

Starting URL: http://the-internet.herokuapp.com/dropdown

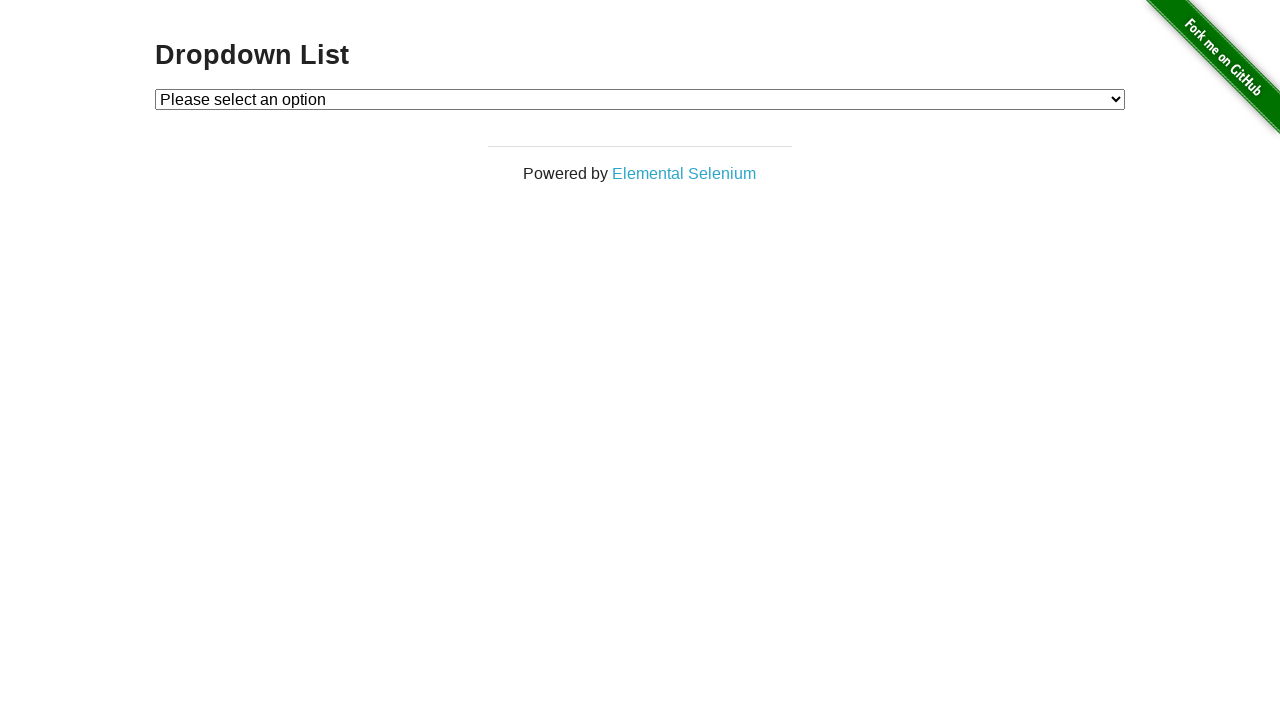

Navigated to dropdown test page
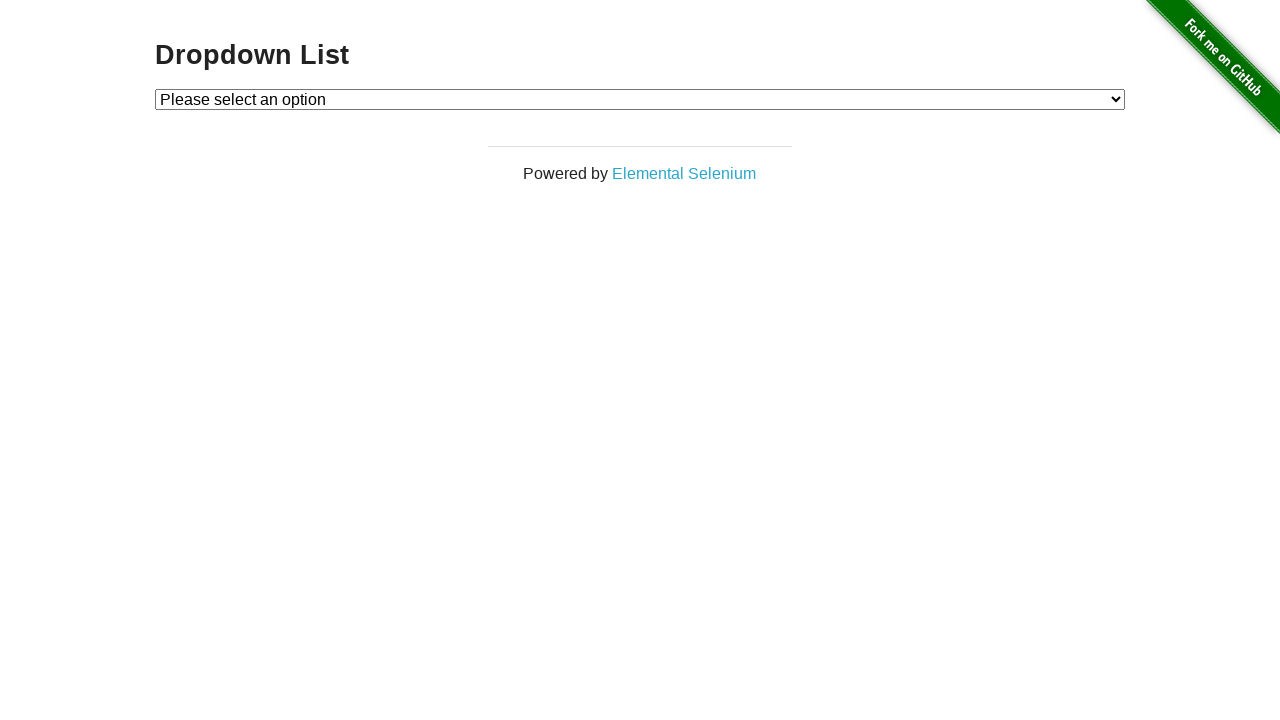

Selected 'Option 1' from dropdown menu on #dropdown
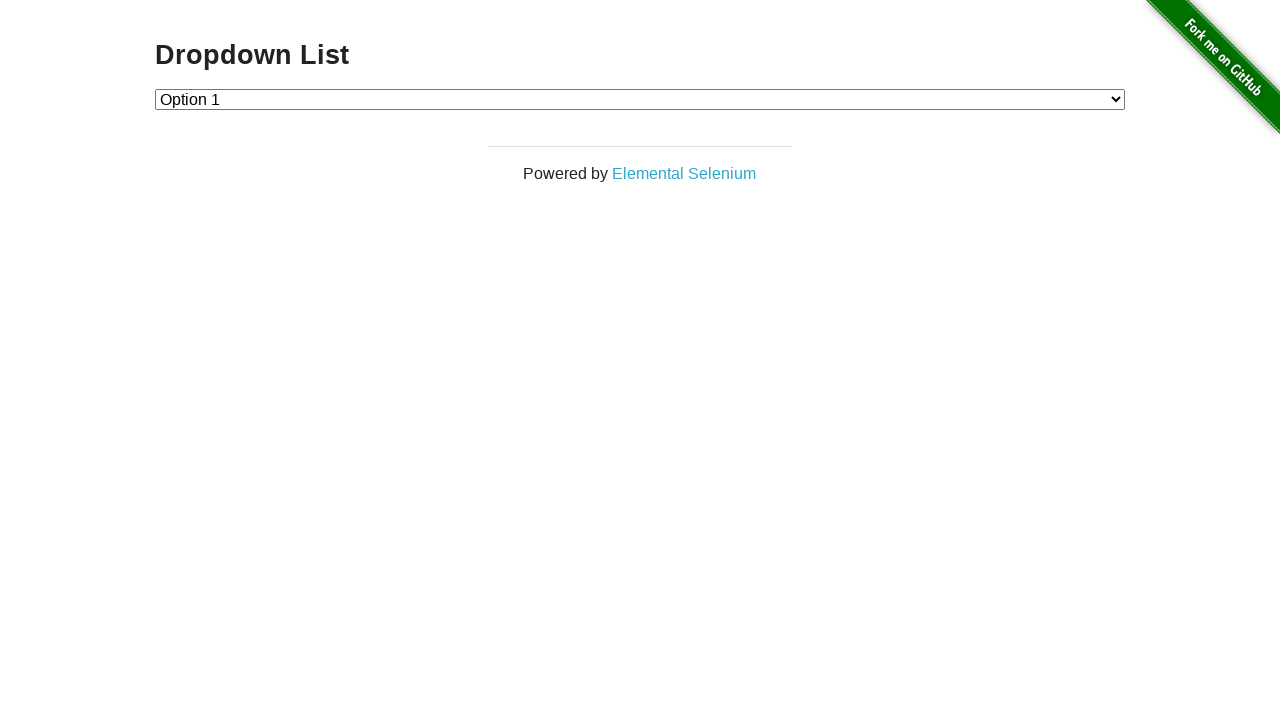

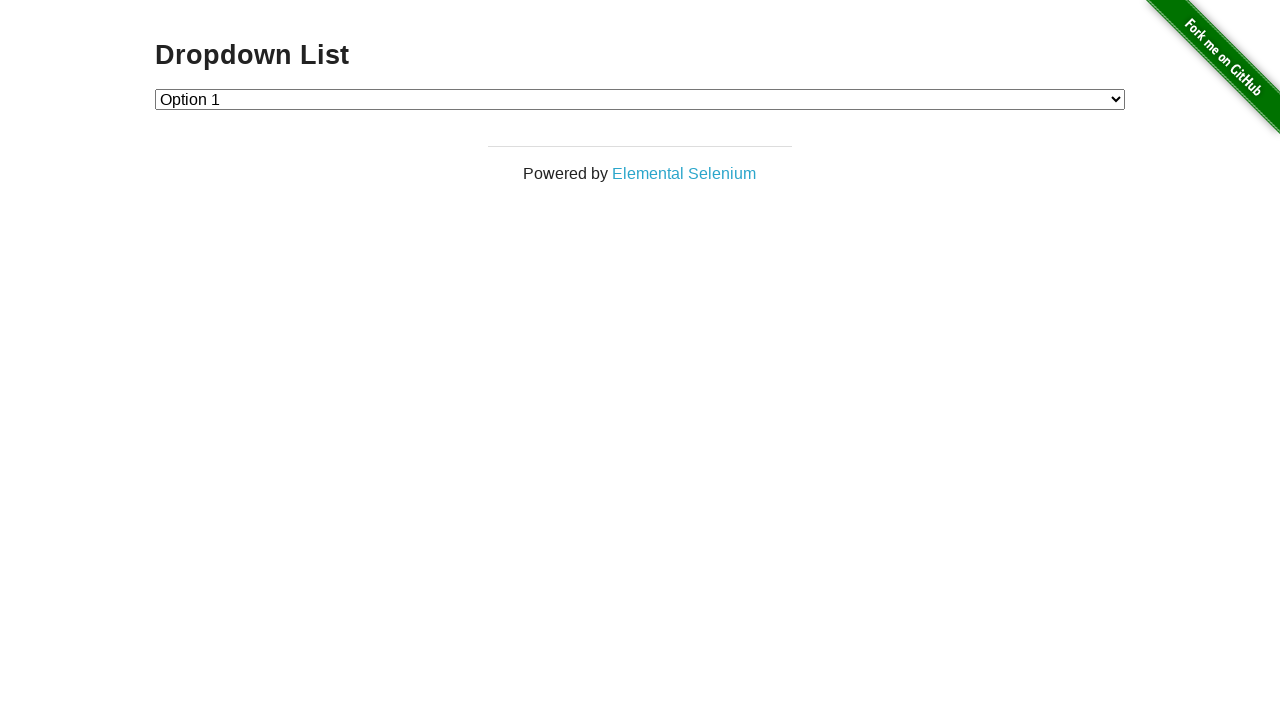